Tests double-click functionality by scrolling to and double-clicking a button

Starting URL: http://omayo.blogspot.com

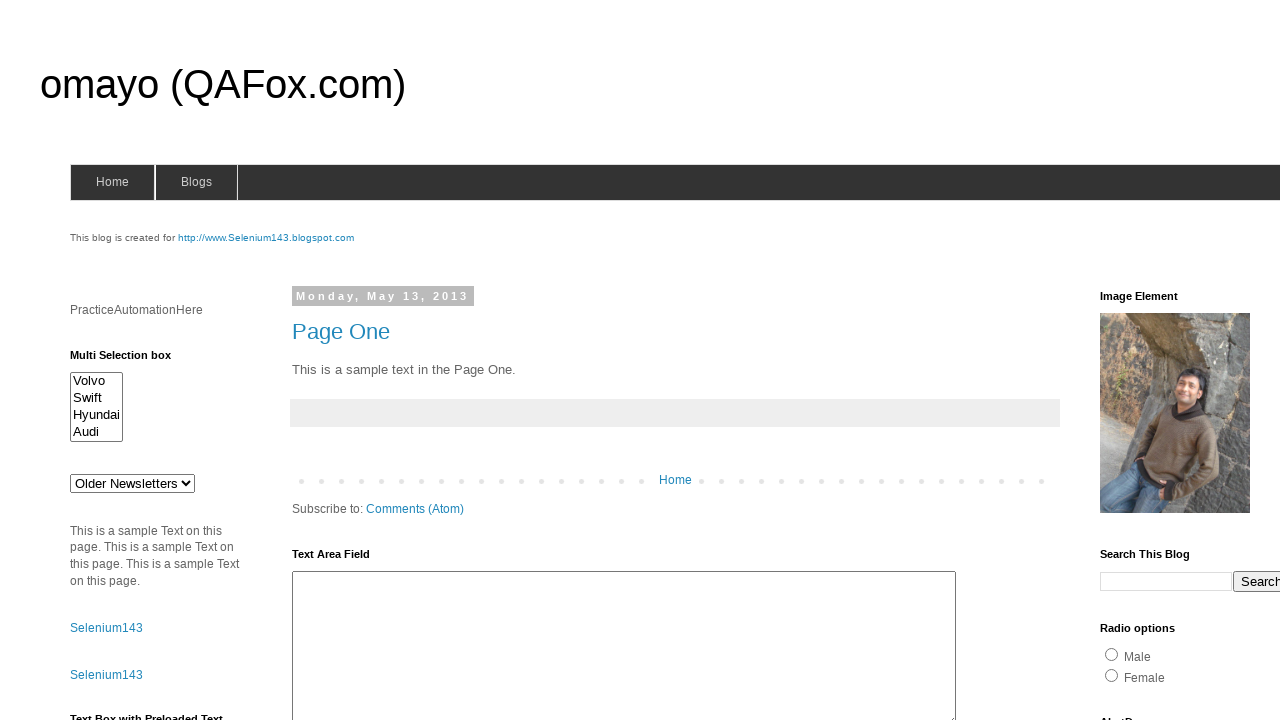

Scrolled to button section with id 'myBtn'
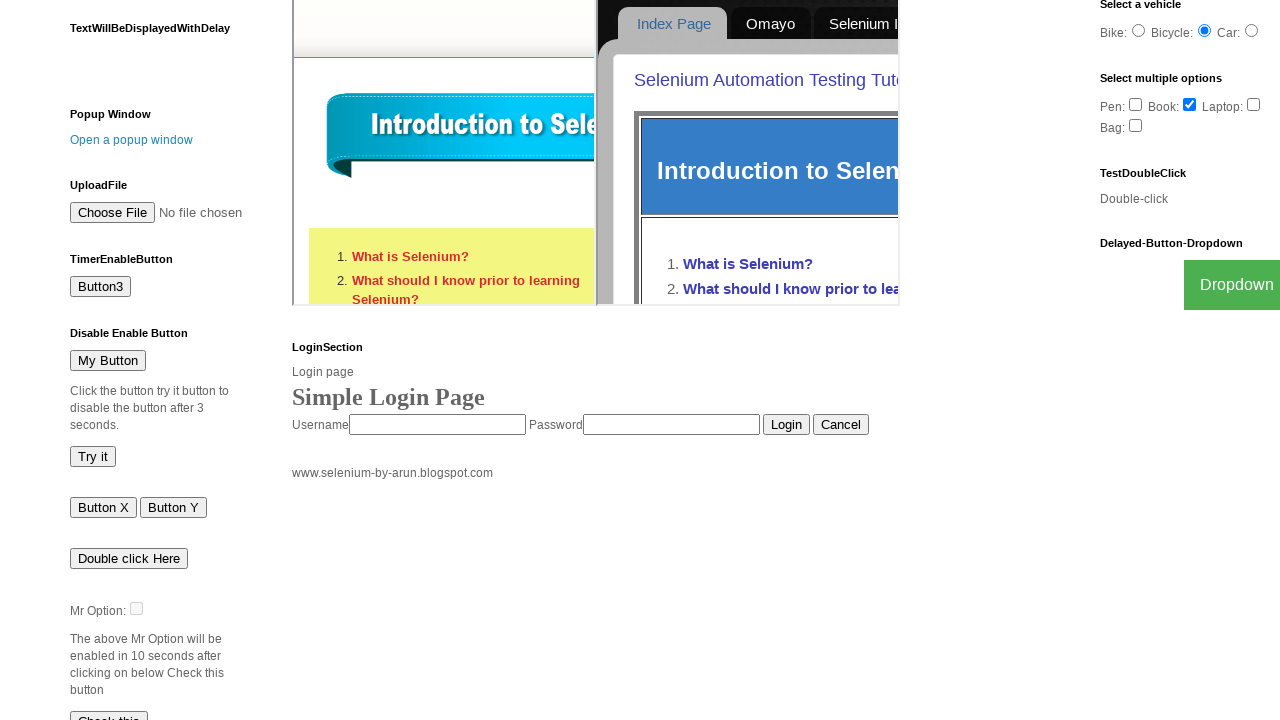

Double-clicked on 'Double click Here' button at (129, 558) on xpath=//button[contains(text(),'Double click Here')]
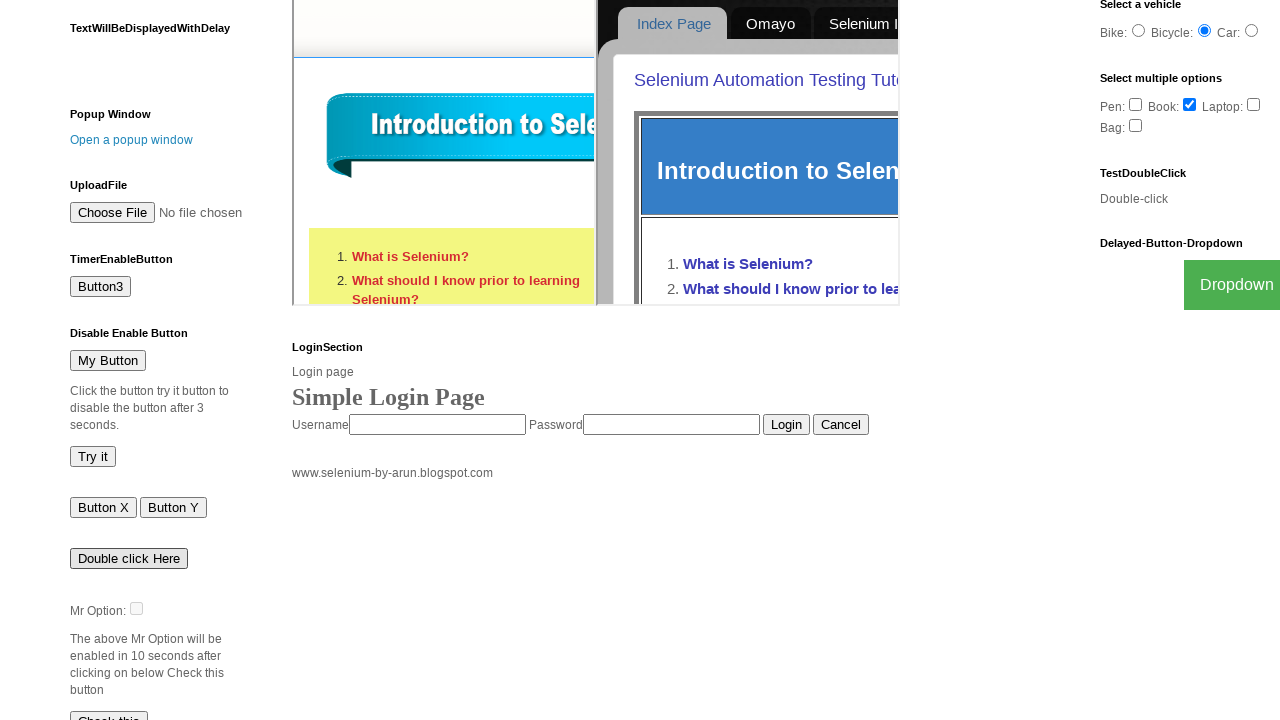

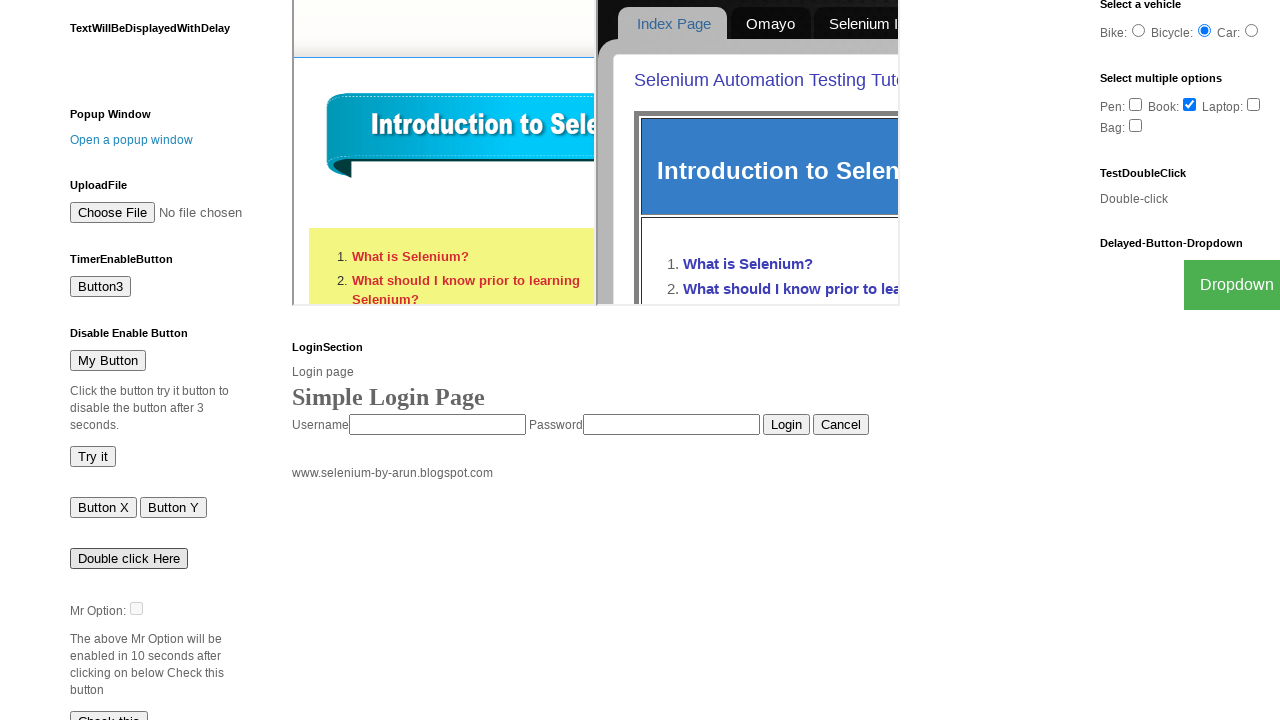